Tests product search functionality by entering a search term and clicking search button

Starting URL: https://automationexercise.com

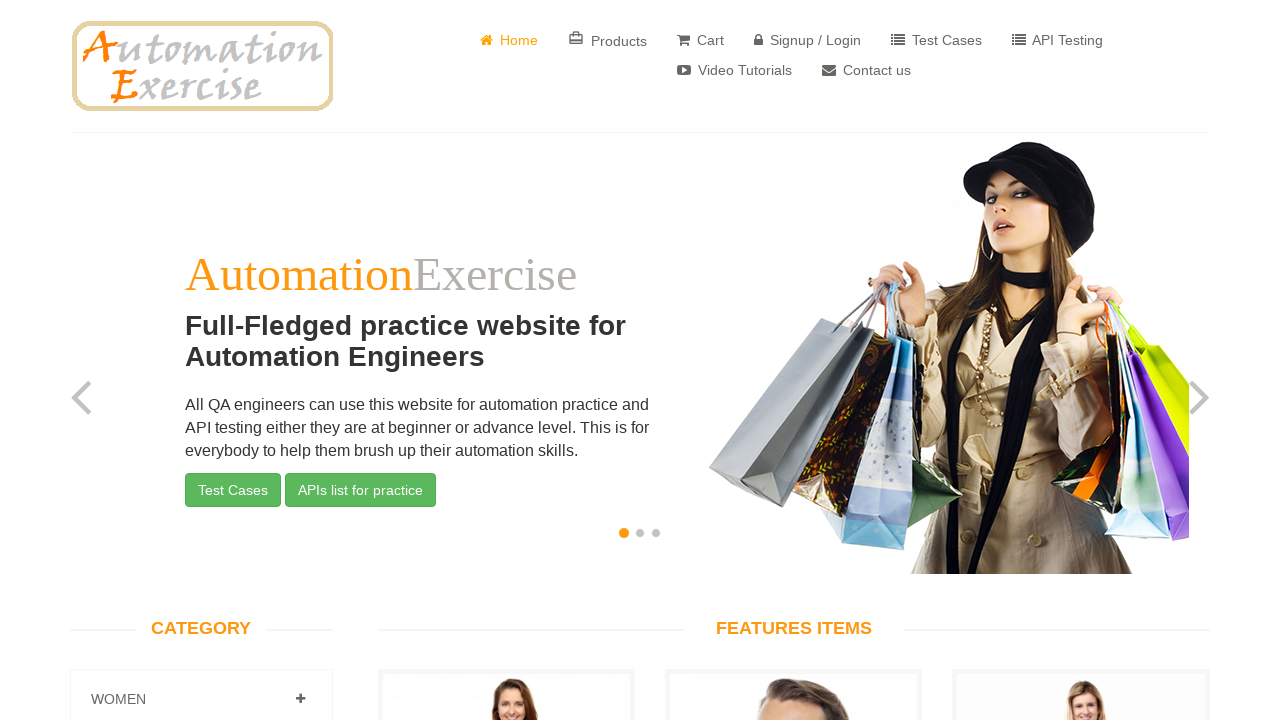

Clicked link to navigate to products page at (608, 40) on a[href='/products']
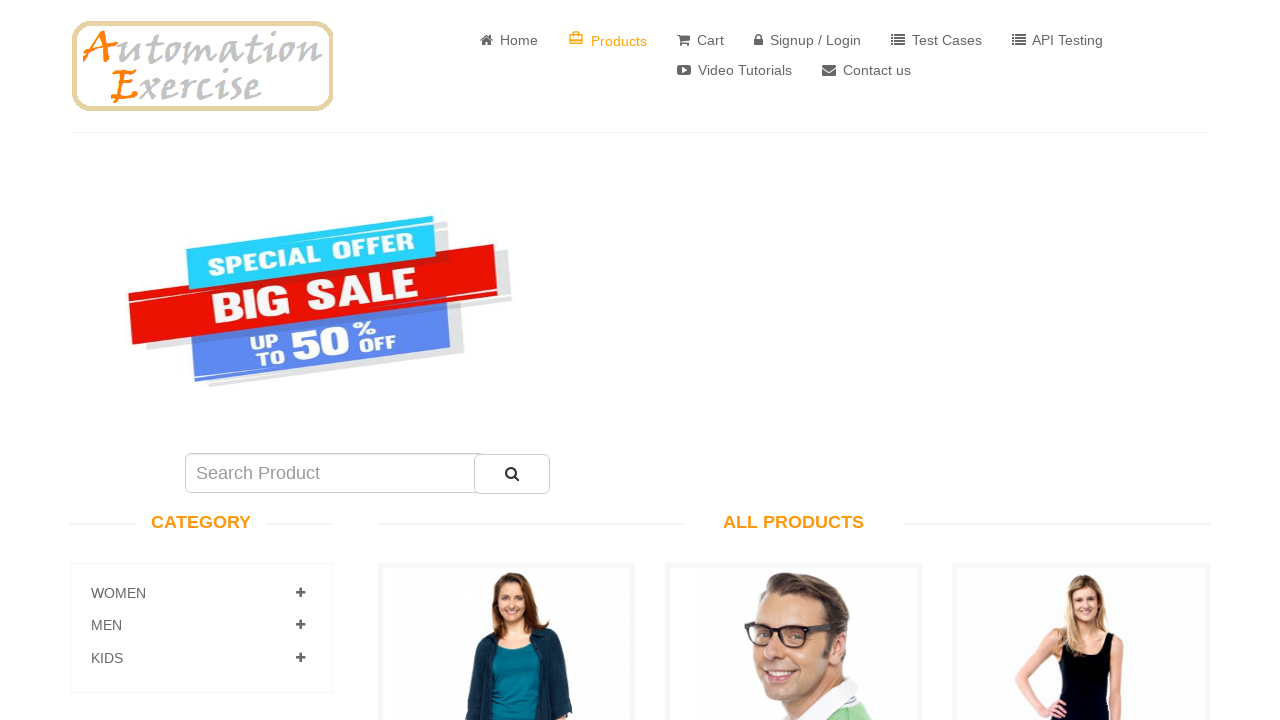

Entered search term 'women' in search box on #search_product
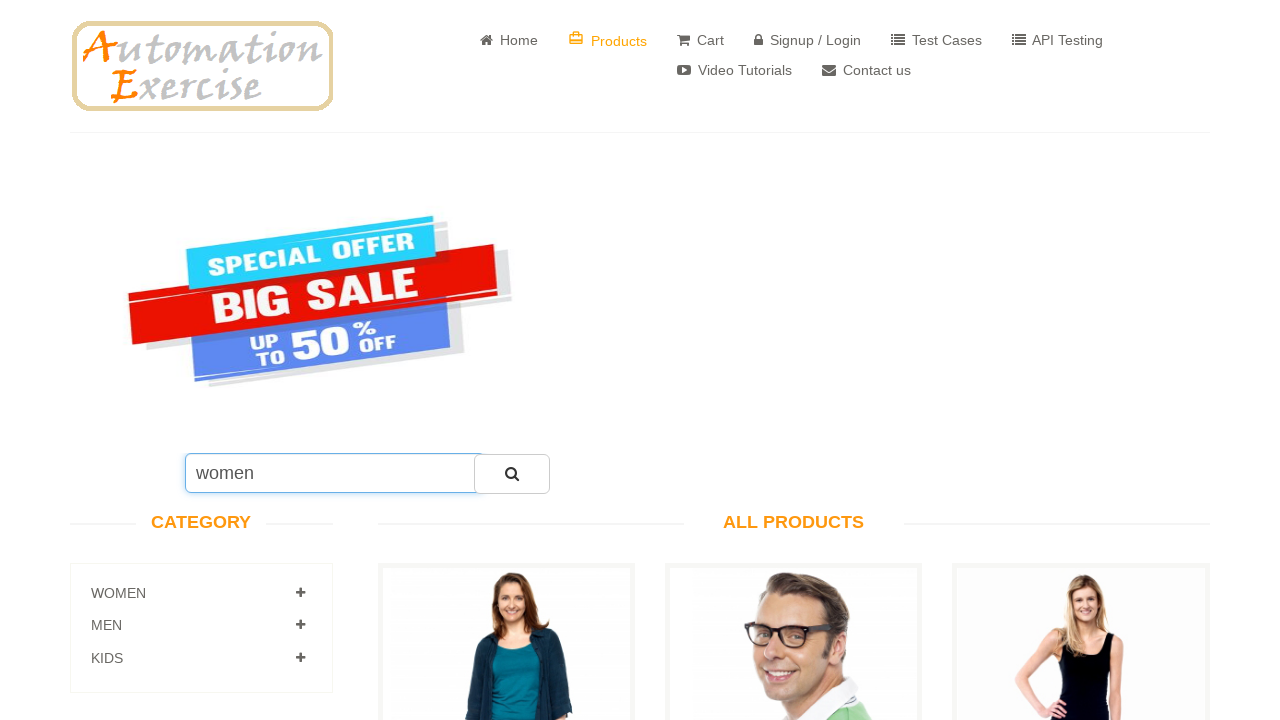

Clicked search button to submit search query at (512, 474) on #submit_search
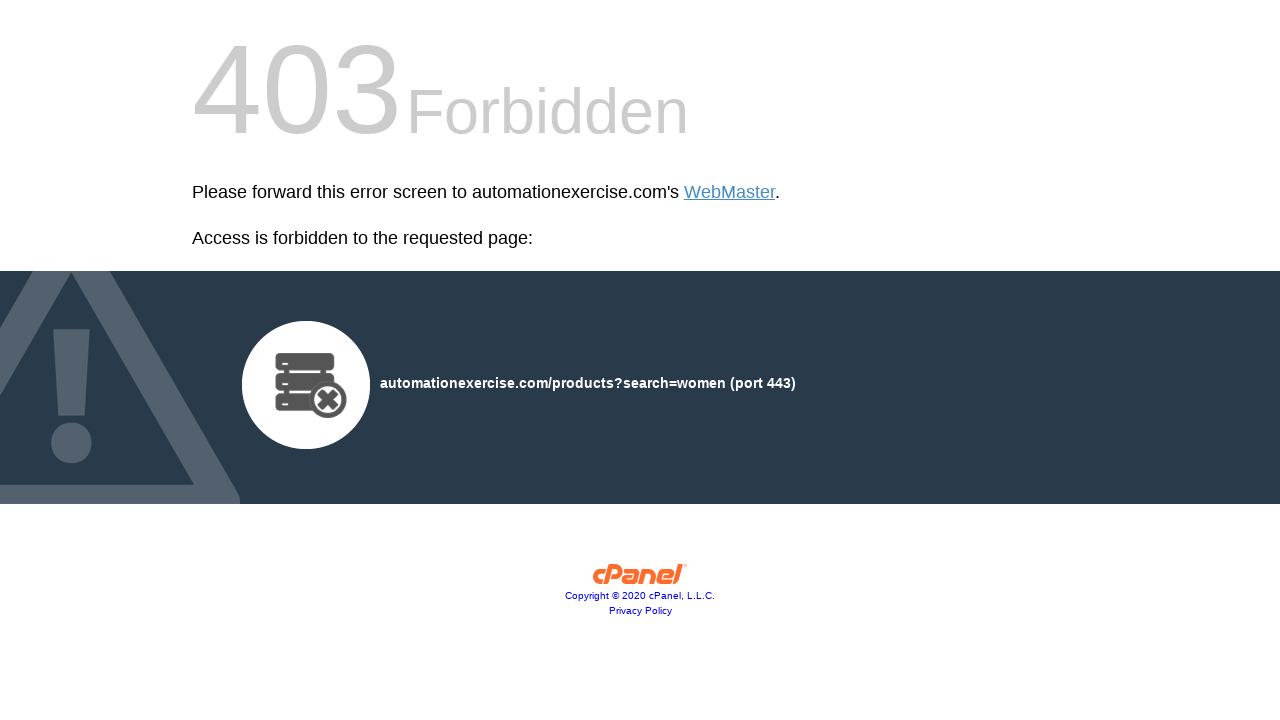

Search results page loaded with women products
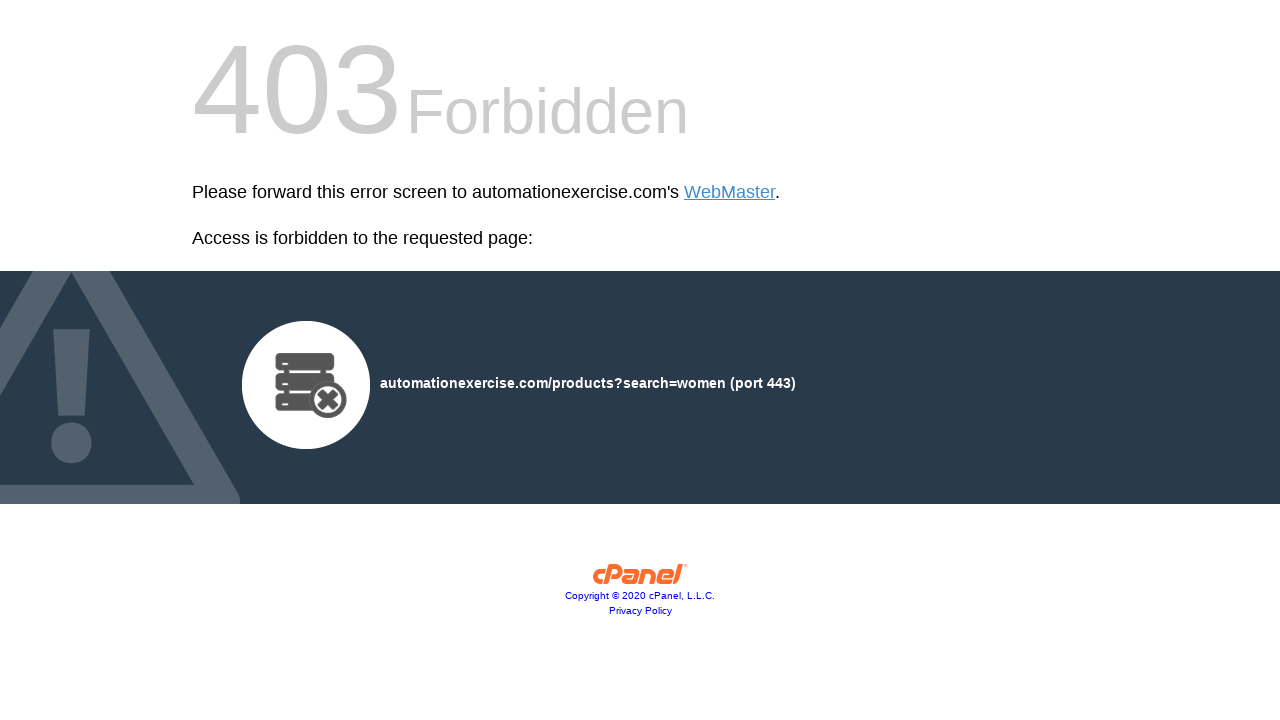

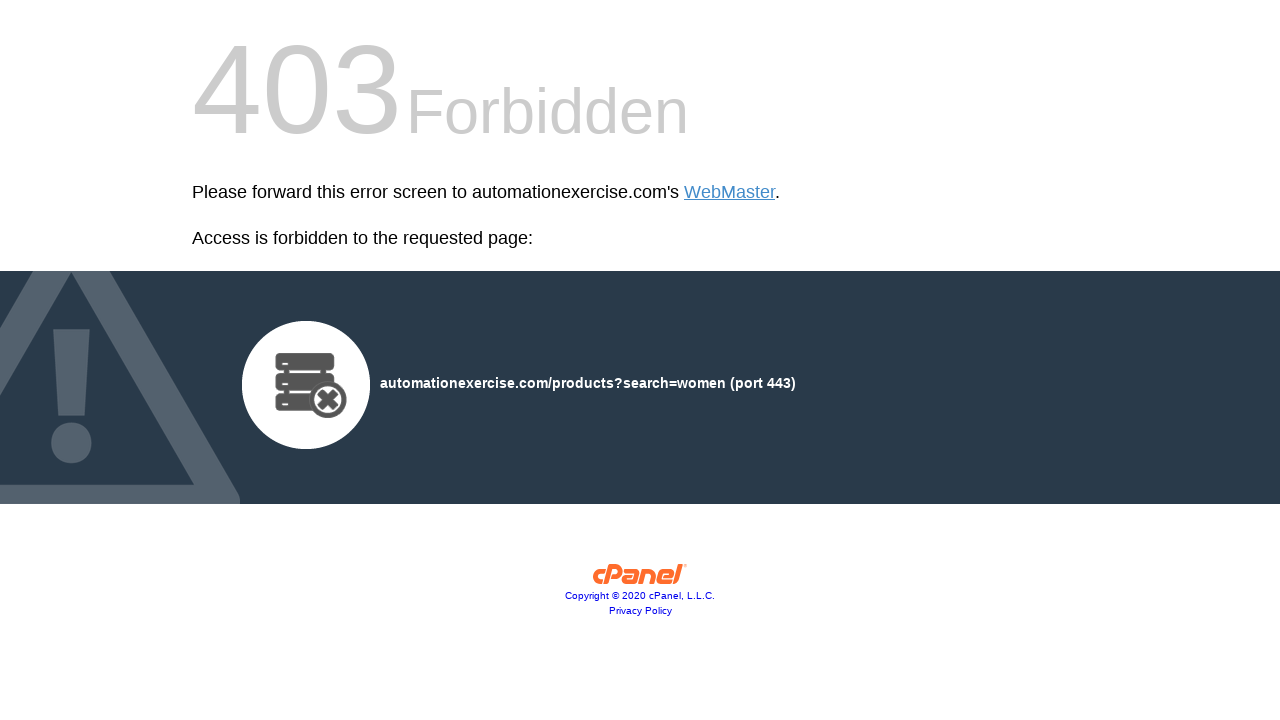